Tests user registration by filling out the registration form with randomly generated email and submitting to create a new account

Starting URL: https://naveenautomationlabs.com/opencart/index.php?route=account/register

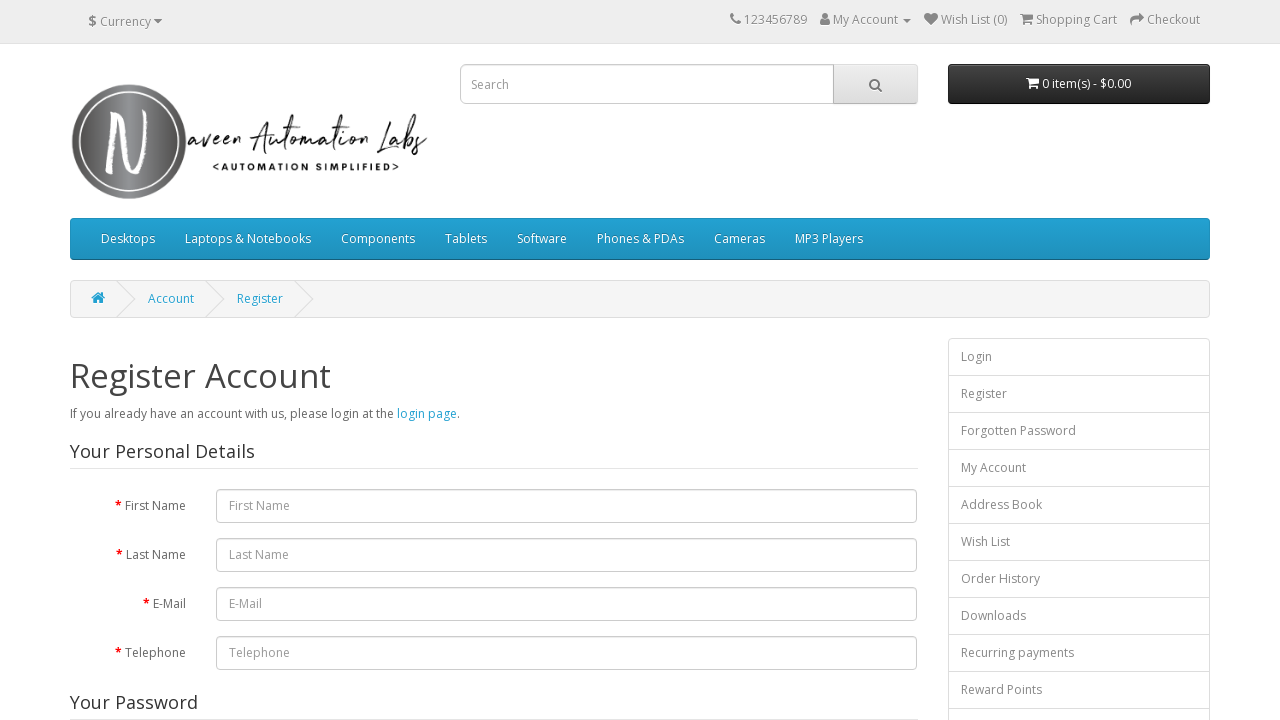

Filled first name field with 'Neetu' on fieldset#account>div:nth-of-type(2) input
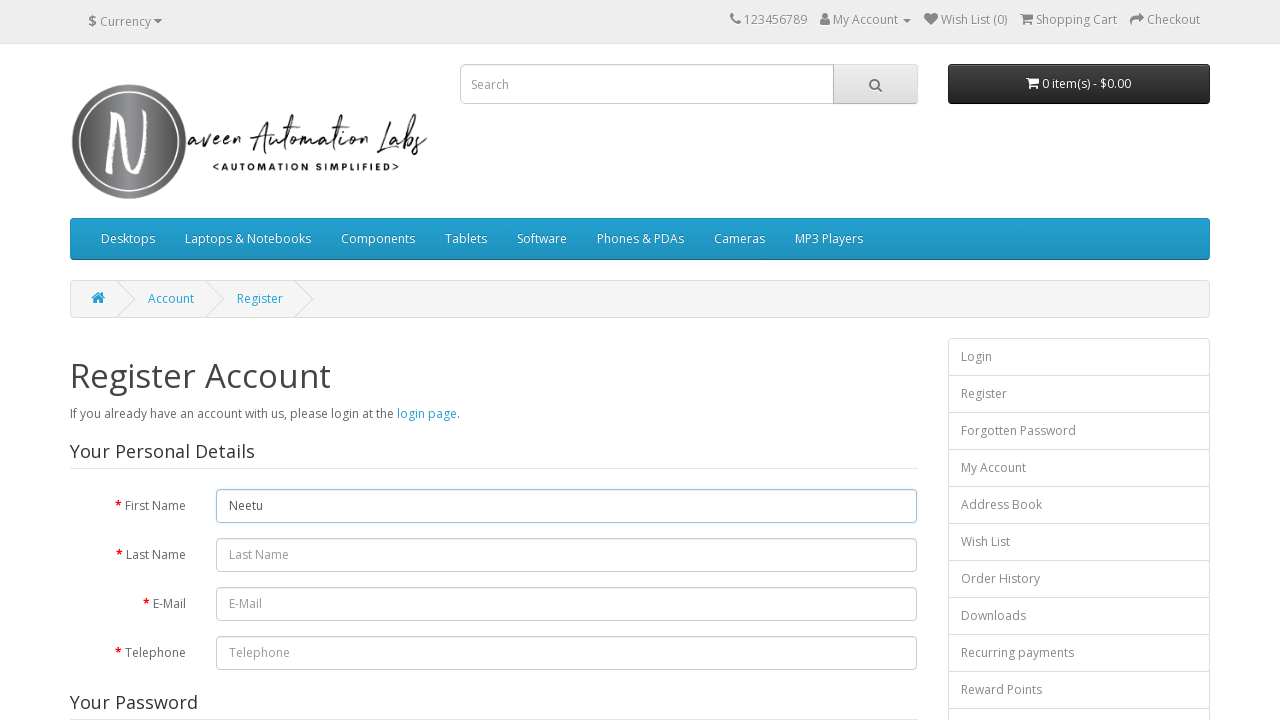

Filled last name field with 'Jayapalan' on fieldset#account>div:nth-of-type(3) input
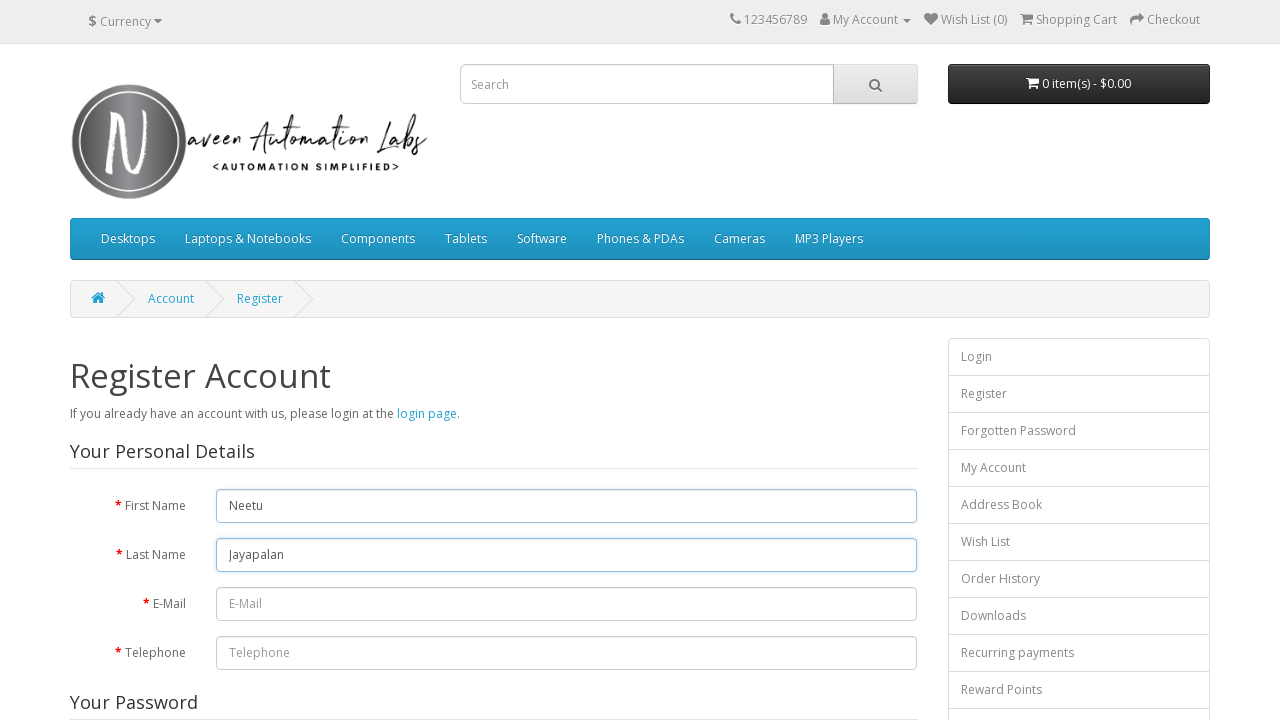

Generated random email: UG0WA25BRA@gmail.com
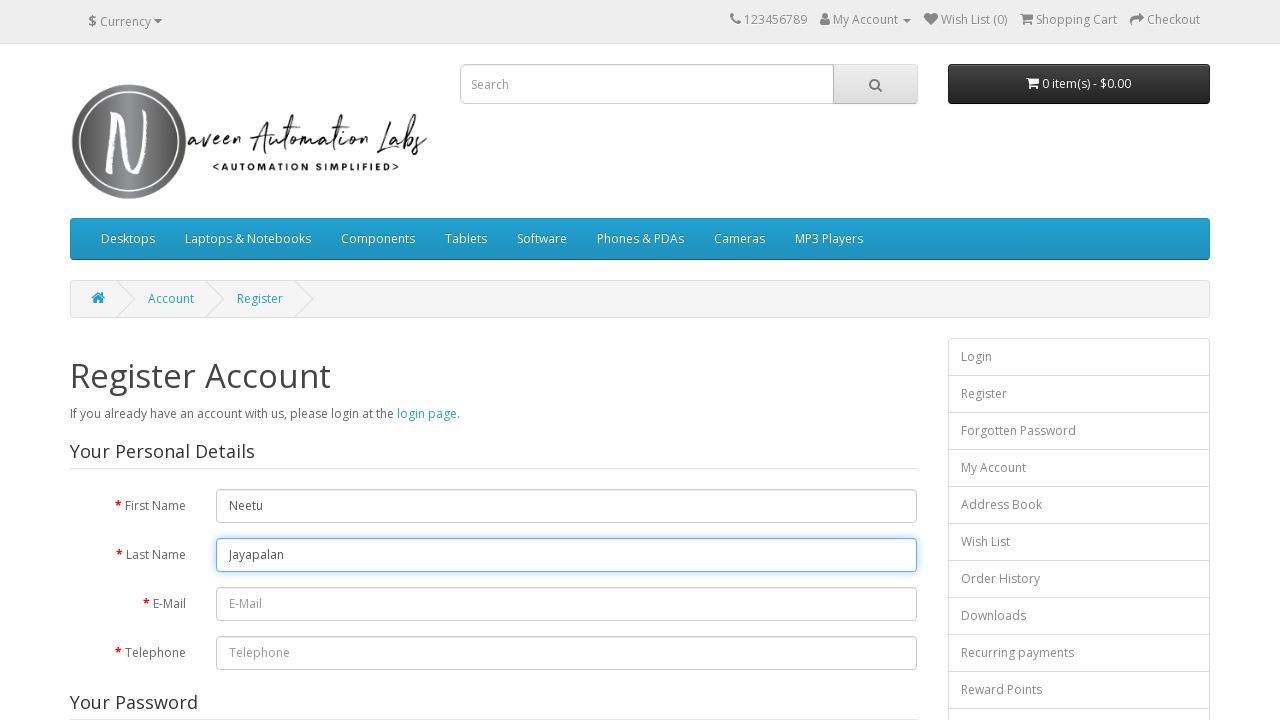

Filled email field with generated email: UG0WA25BRA@gmail.com on fieldset#account>div:nth-of-type(4) input
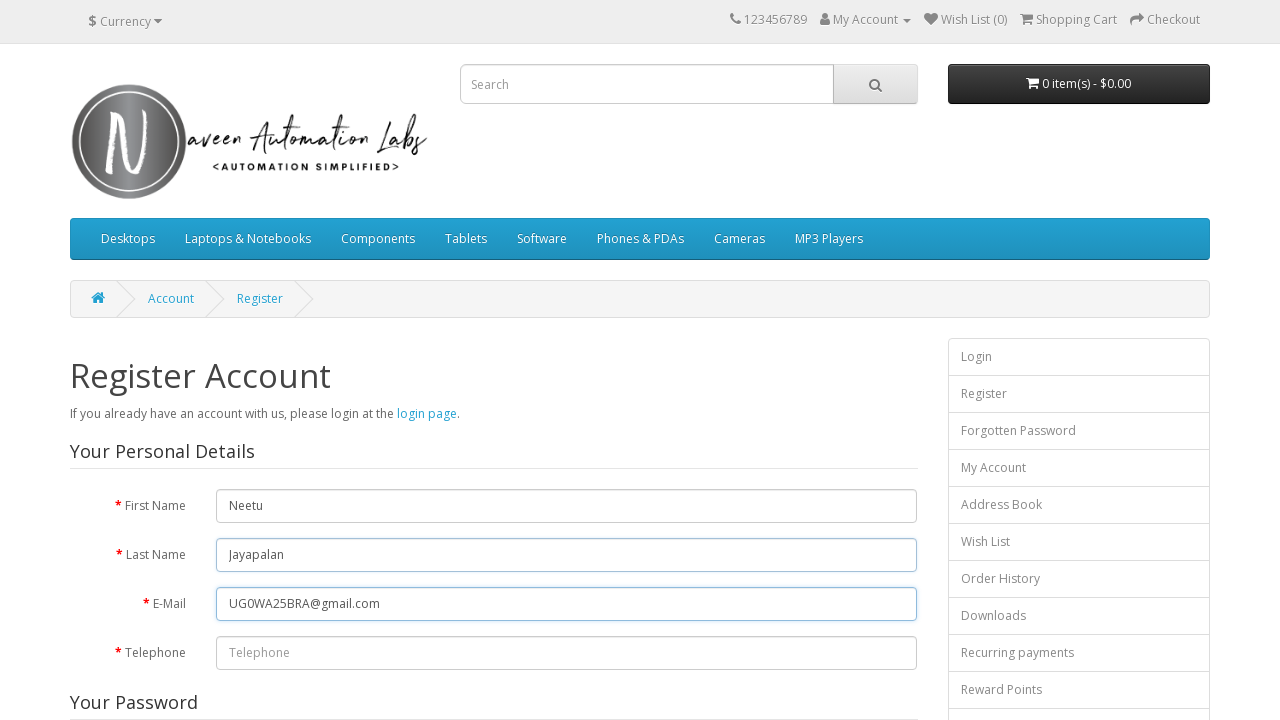

Filled telephone field with '343842324' on fieldset#account>div:nth-of-type(5) input
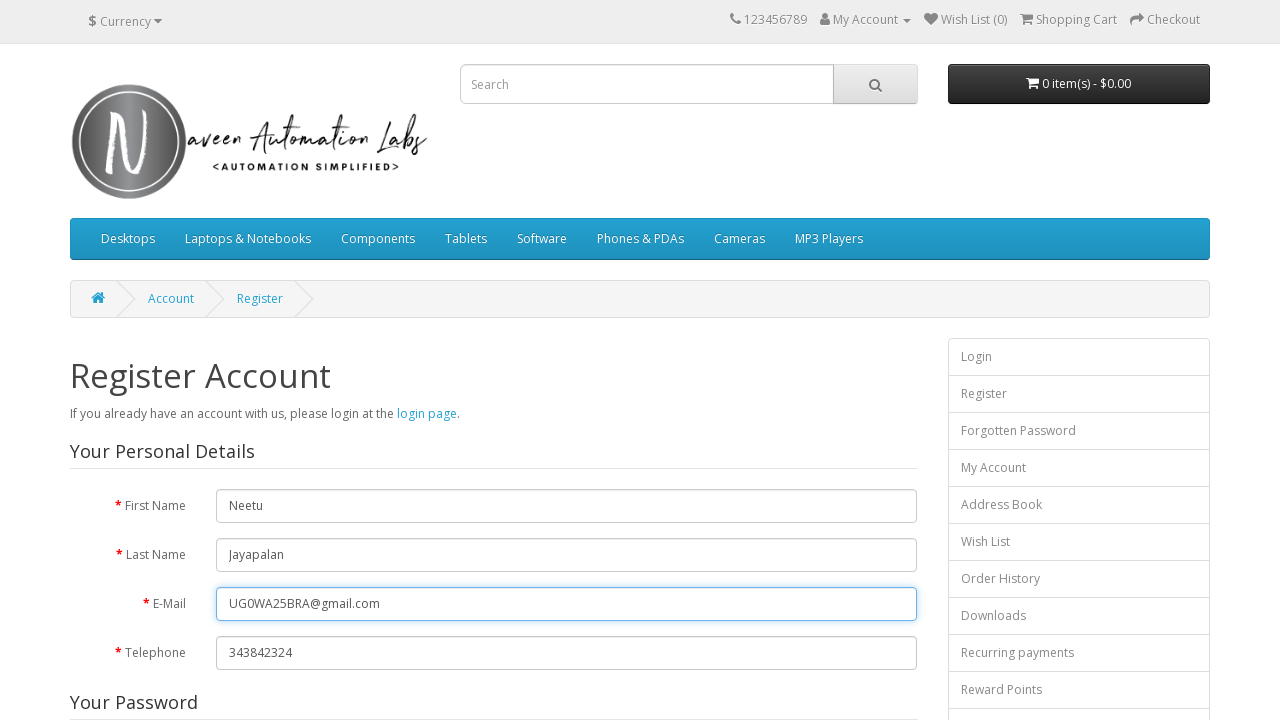

Filled password field with 'Naveenlab' on div#content form fieldset:nth-of-type(2)>div:nth-of-type(1) input
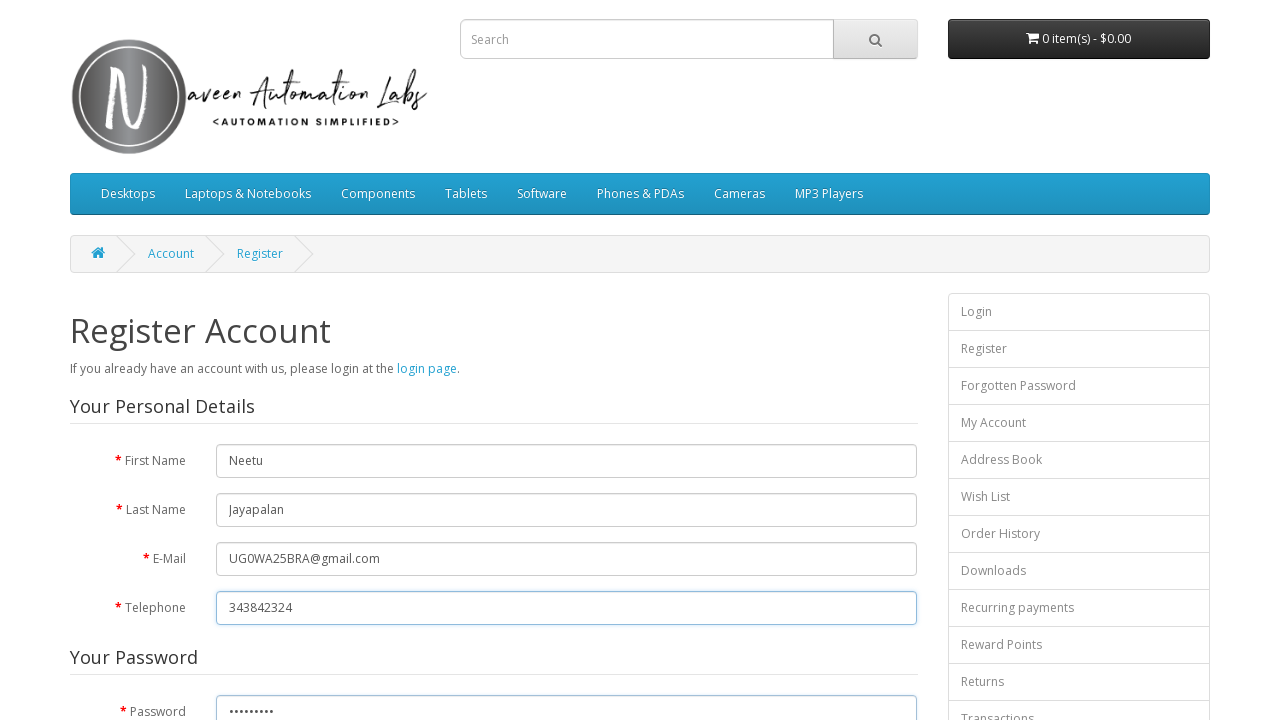

Filled confirm password field with 'Naveenlab' on div#content form fieldset:nth-of-type(2)>div:nth-of-type(2) input
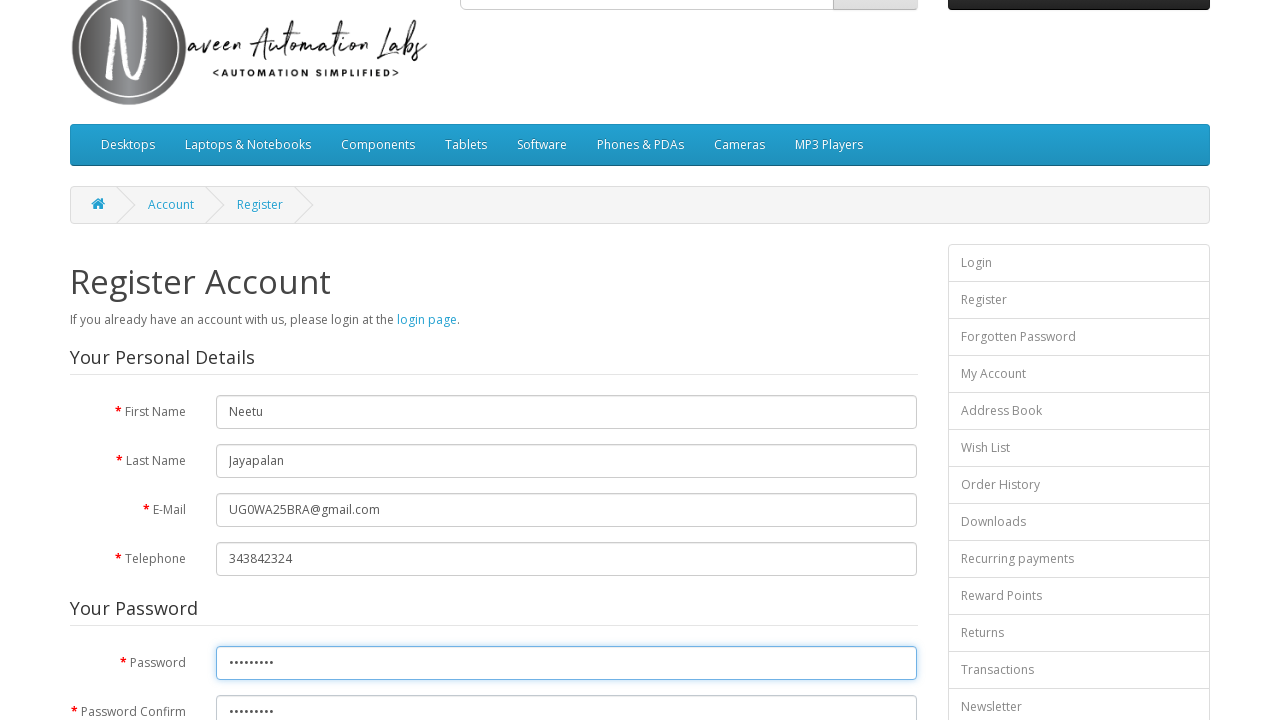

Clicked privacy policy checkbox at (825, 424) on div.buttons input:nth-of-type(1)
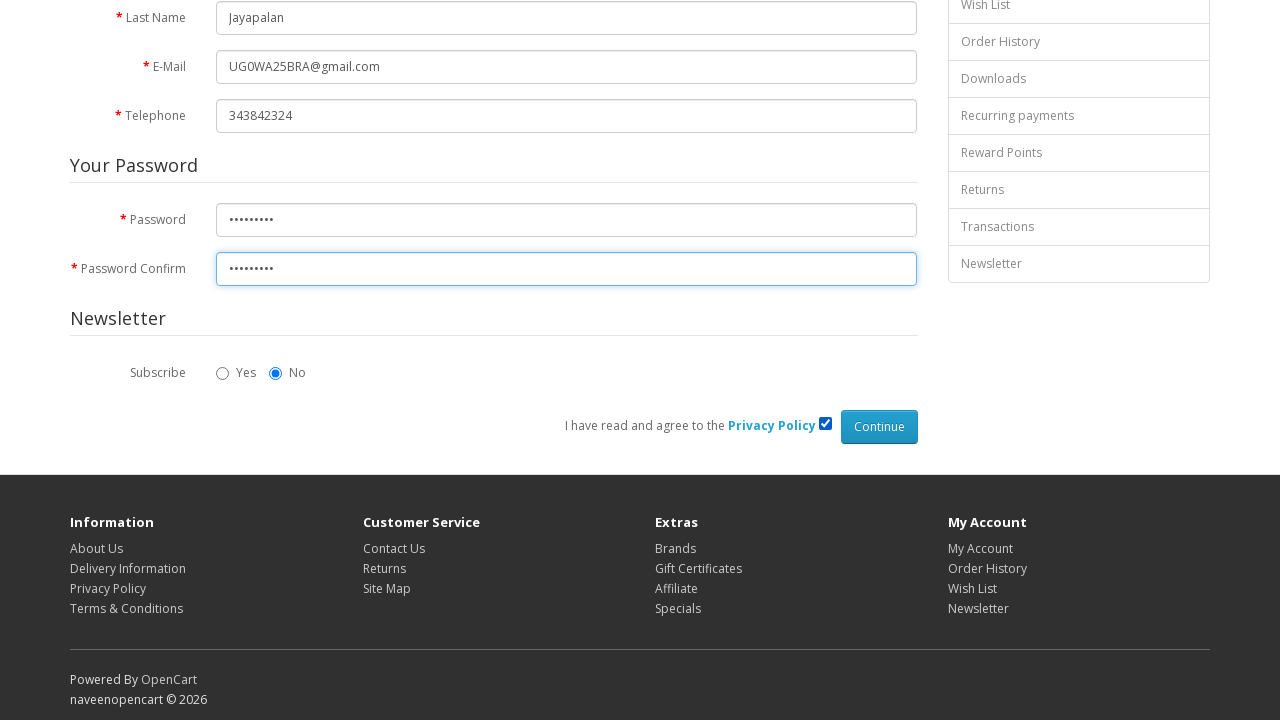

Clicked continue button to submit registration form at (879, 427) on div.buttons input:nth-of-type(2)
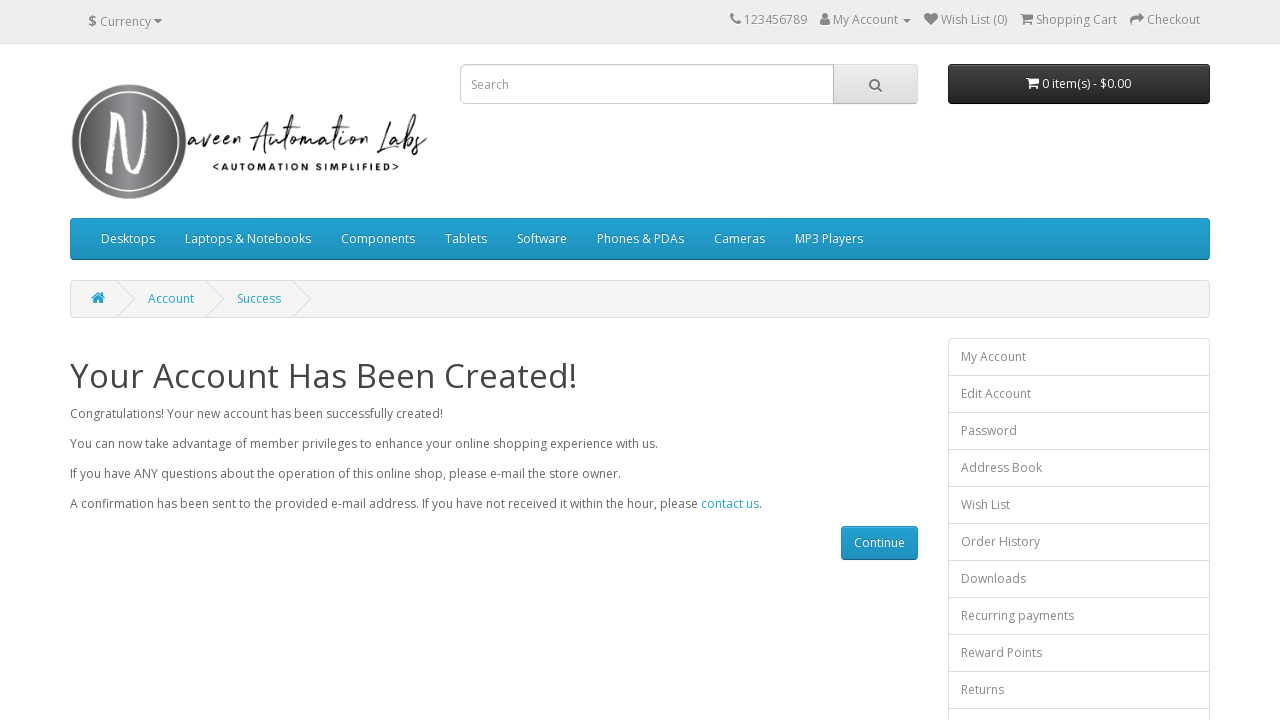

Account creation confirmation page loaded successfully
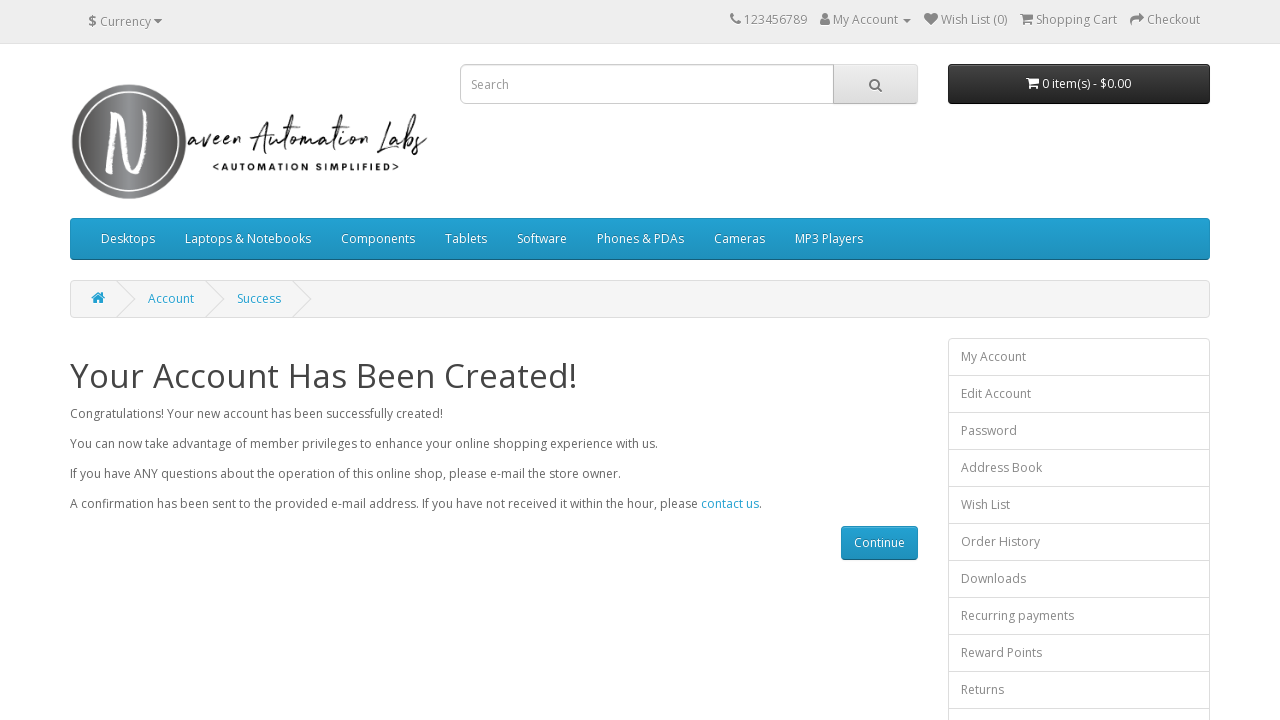

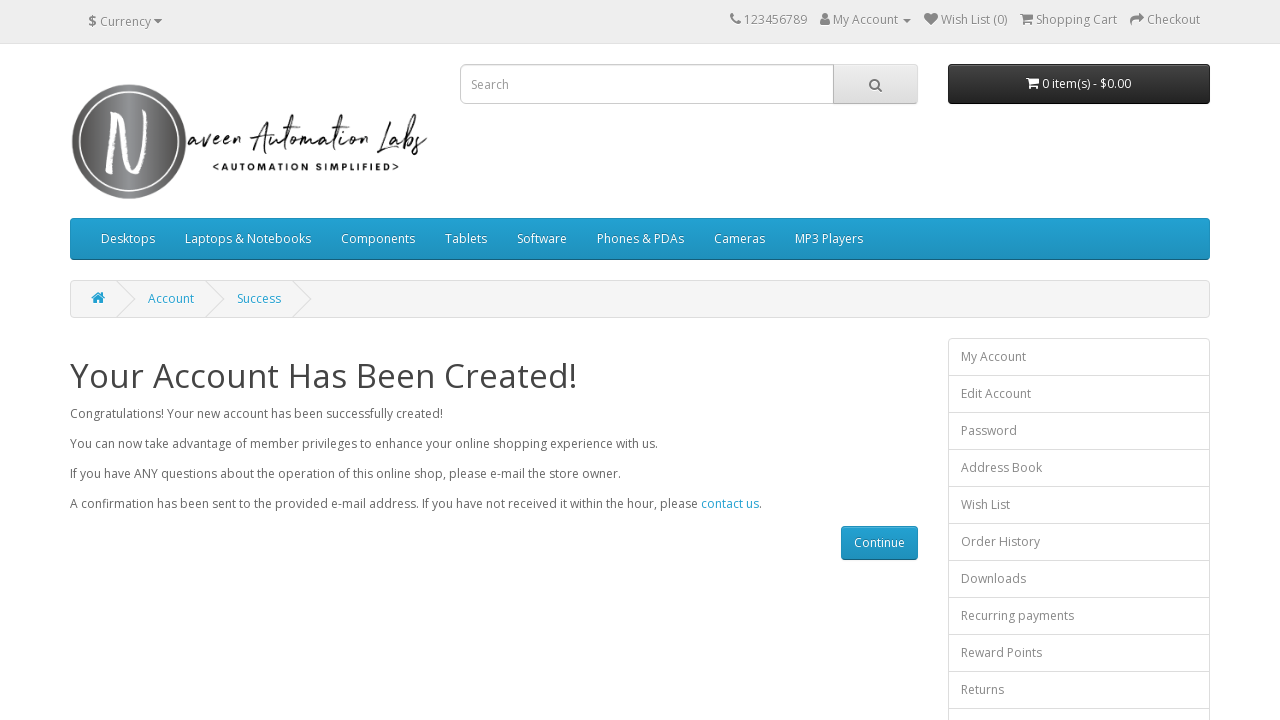